Tests various UI elements on a travel booking form including checkboxes, calendar enablement based on trip type selection, and passenger count dropdown functionality

Starting URL: https://rahulshettyacademy.com/dropdownsPractise/

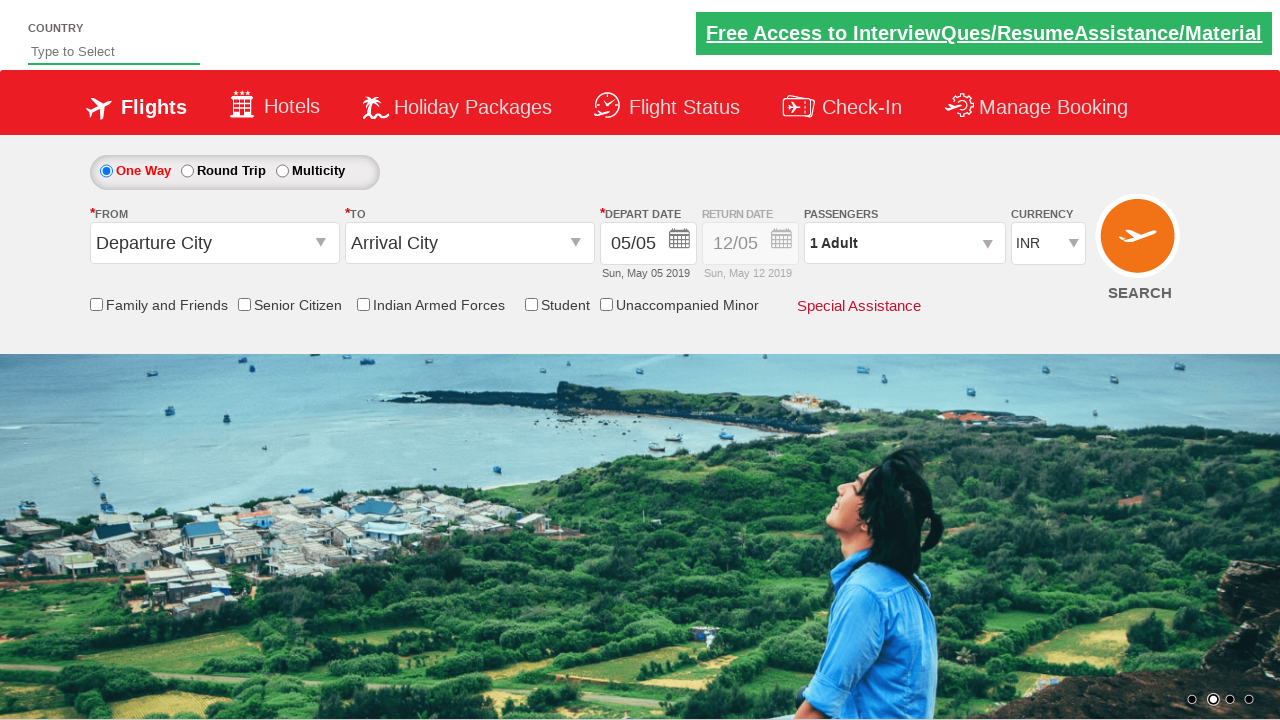

Located Senior Citizen checkbox element
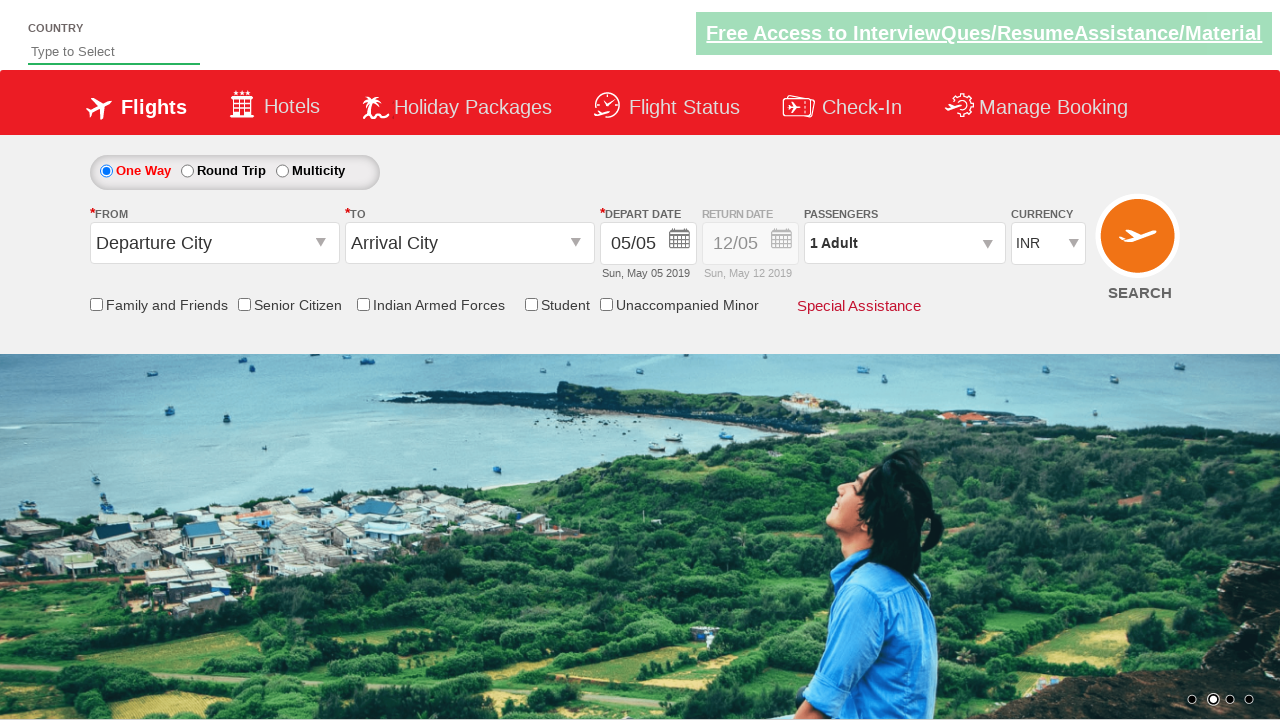

Verified Senior Citizen checkbox is initially unchecked
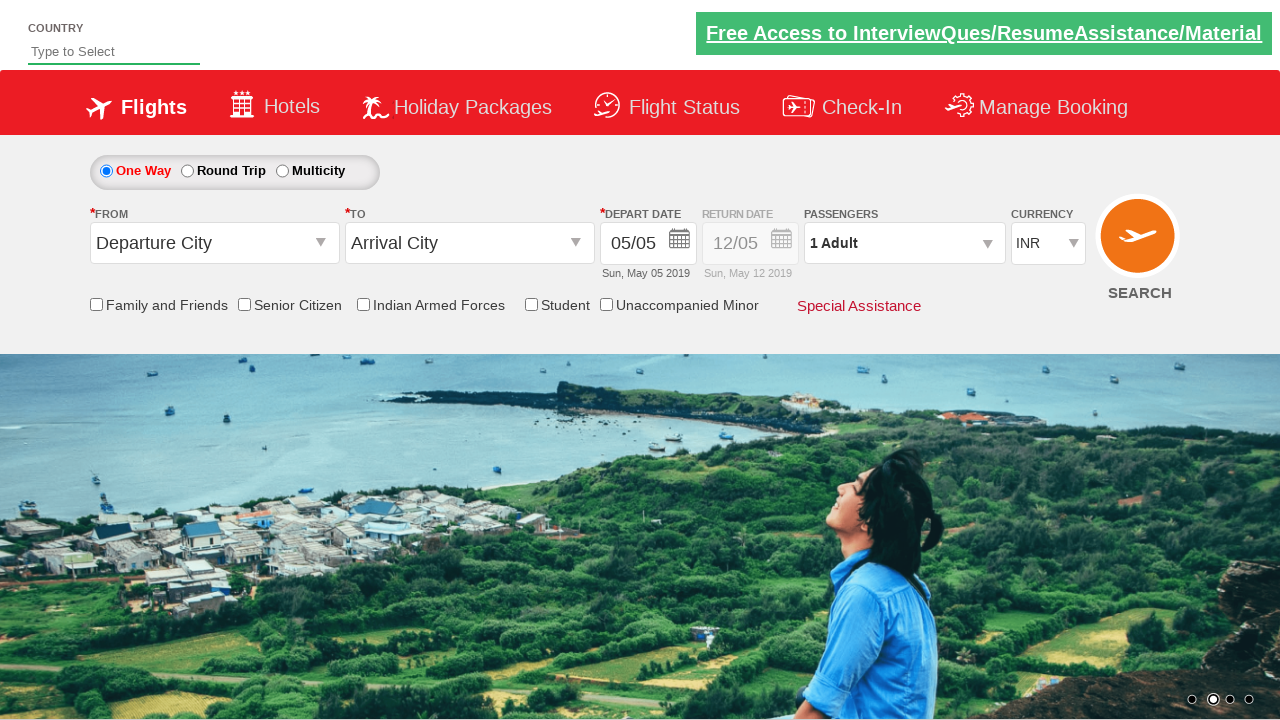

Clicked Senior Citizen checkbox to check it at (244, 304) on input[id*='SeniorCitizenDiscount']
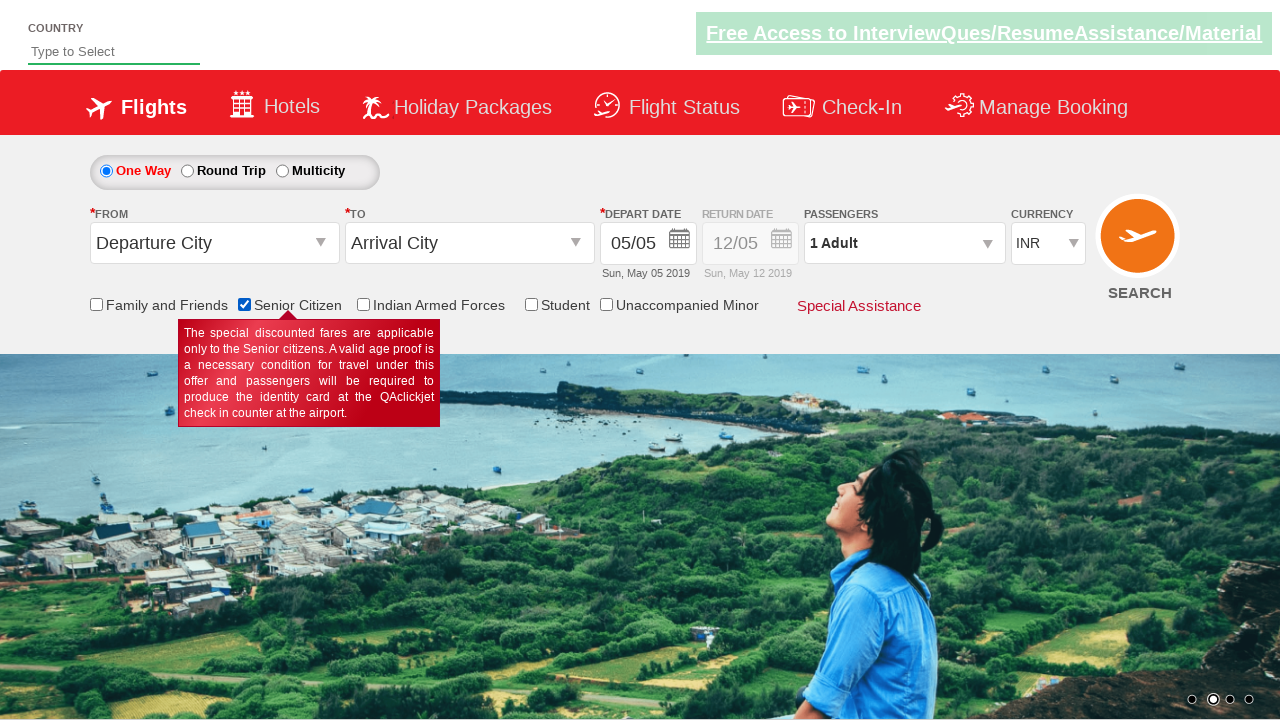

Verified Senior Citizen checkbox is now checked
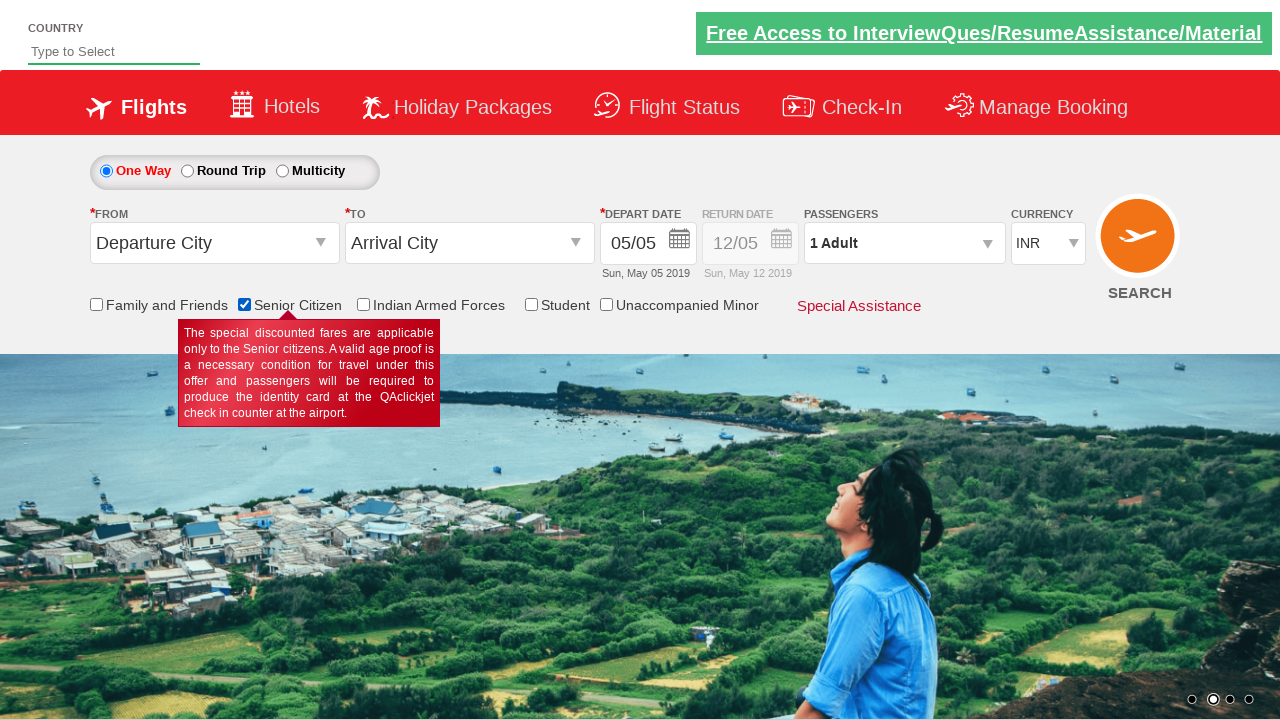

Located calendar div element
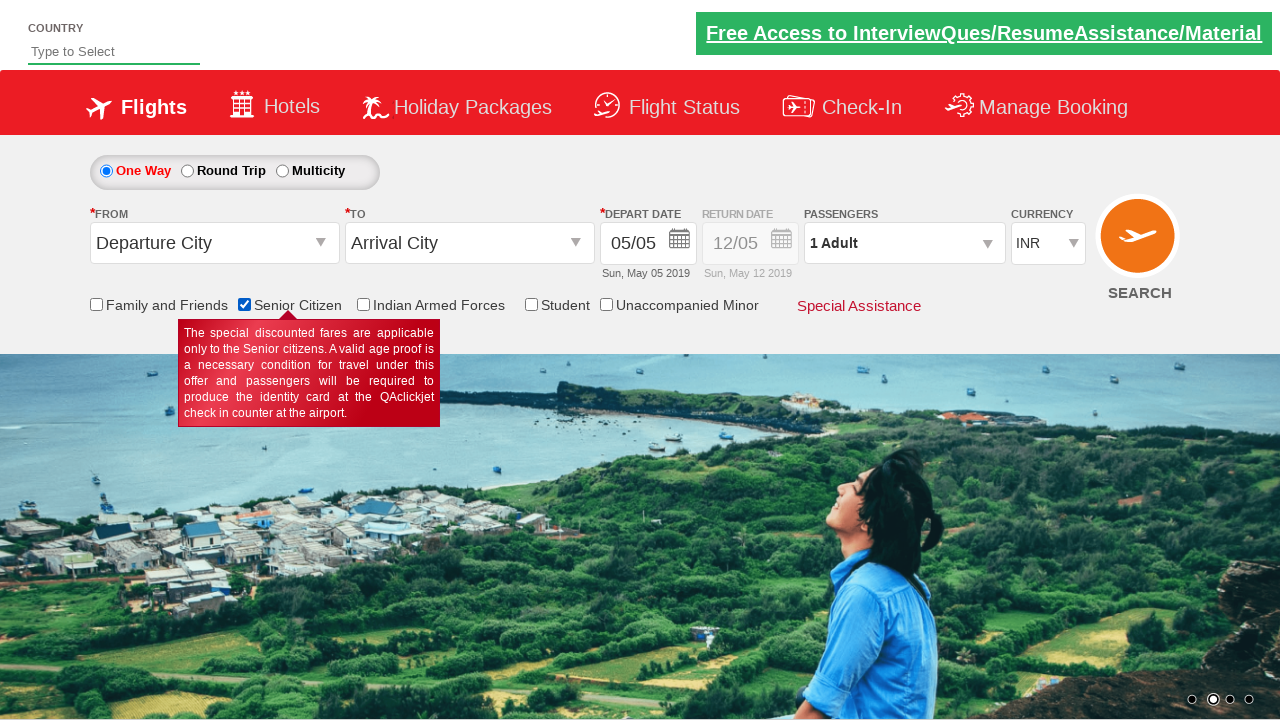

Retrieved initial calendar style attribute
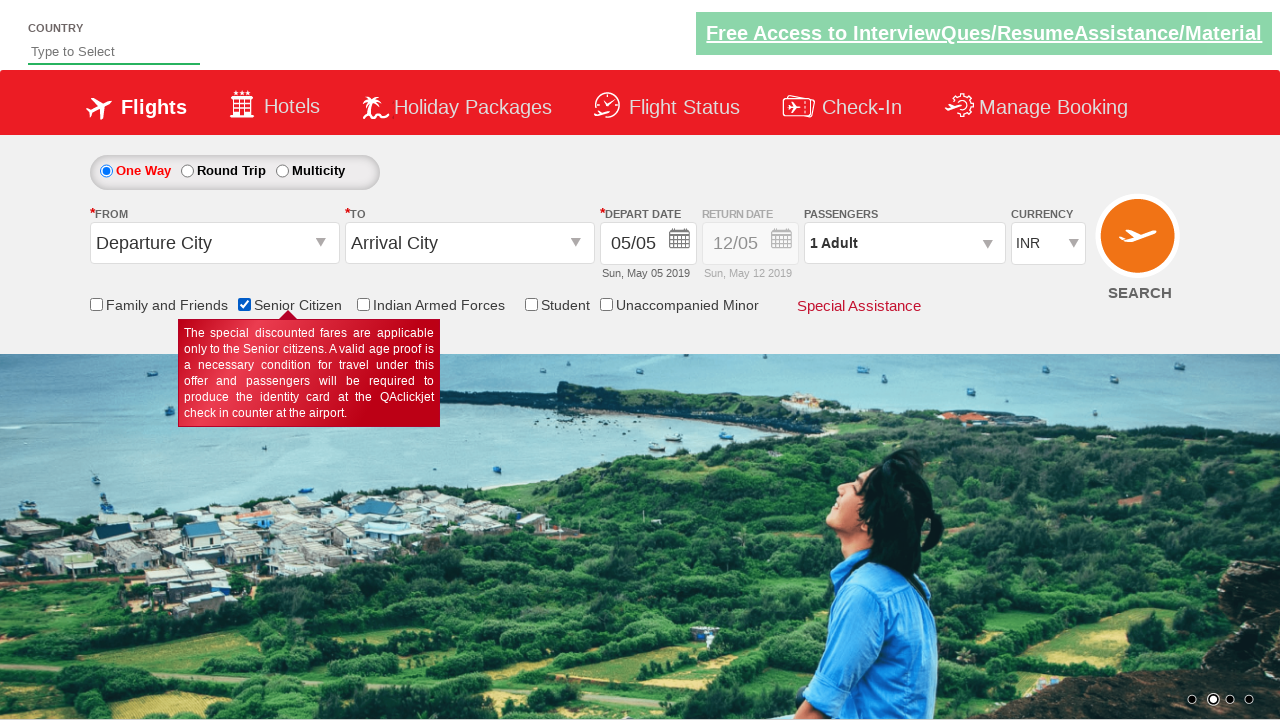

Selected round trip radio button at (187, 171) on #ctl00_mainContent_rbtnl_Trip_1
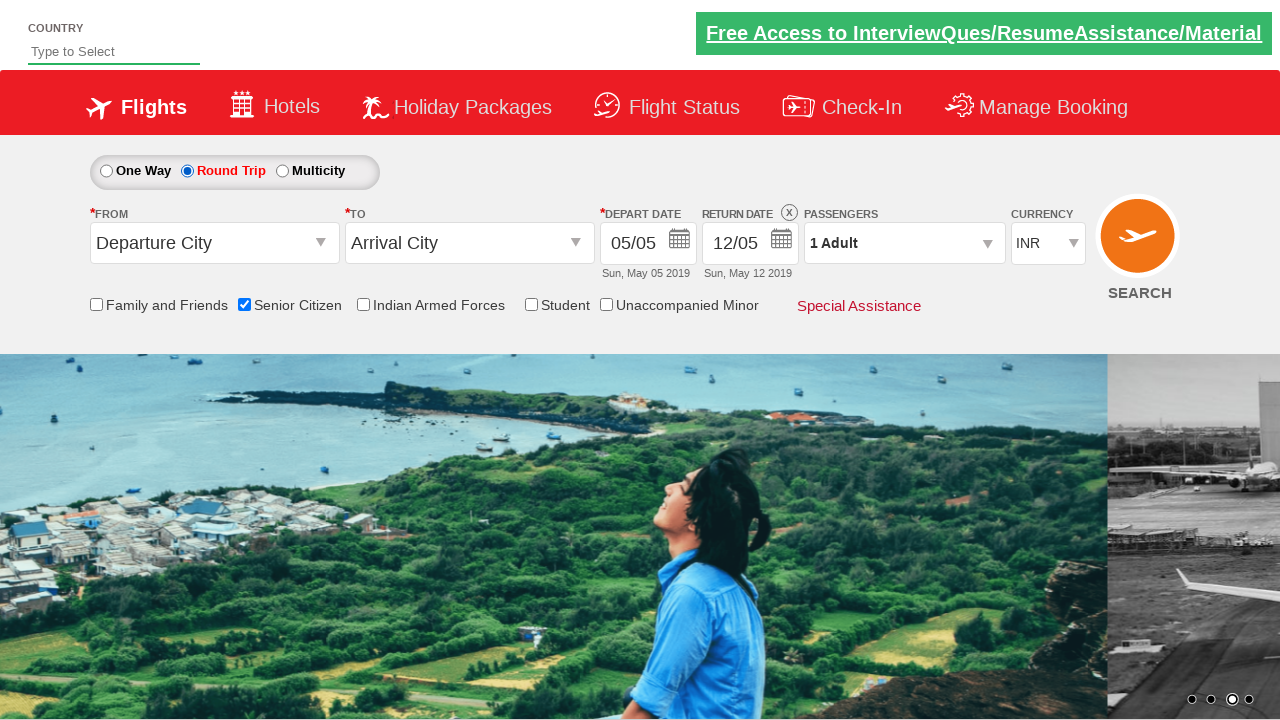

Retrieved updated calendar style attribute after round trip selection
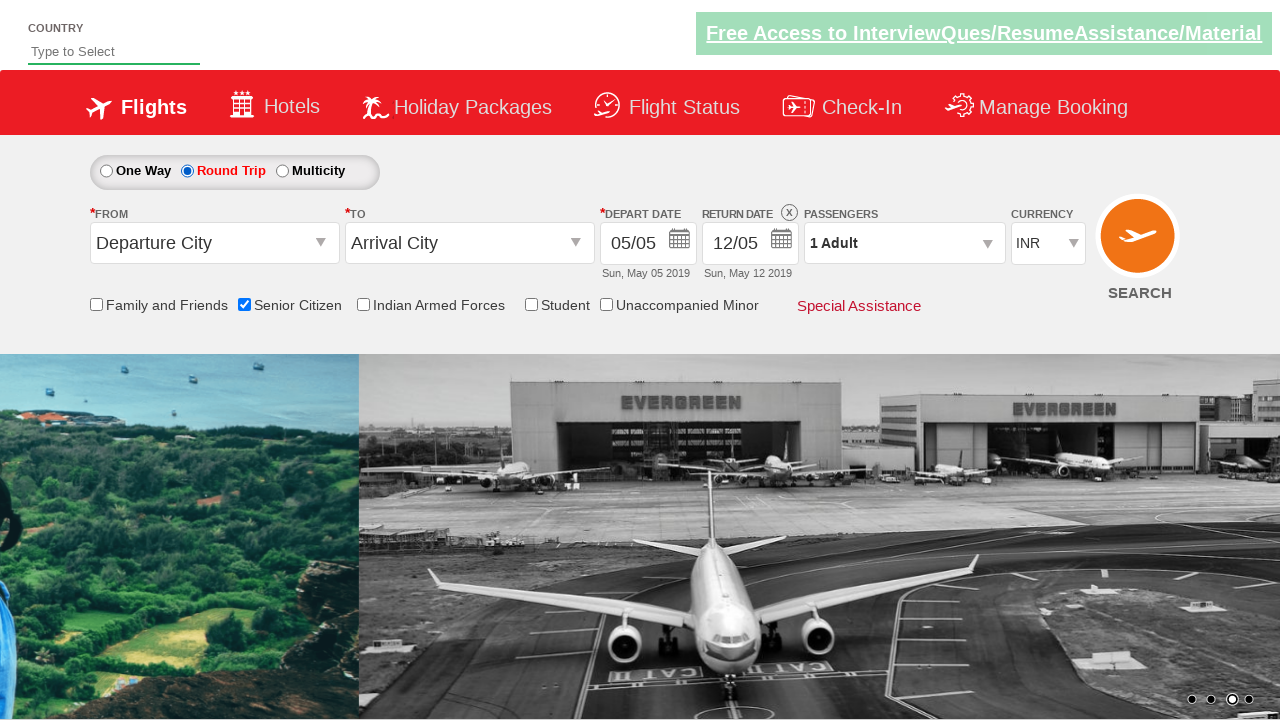

Verified calendar is enabled for round trip
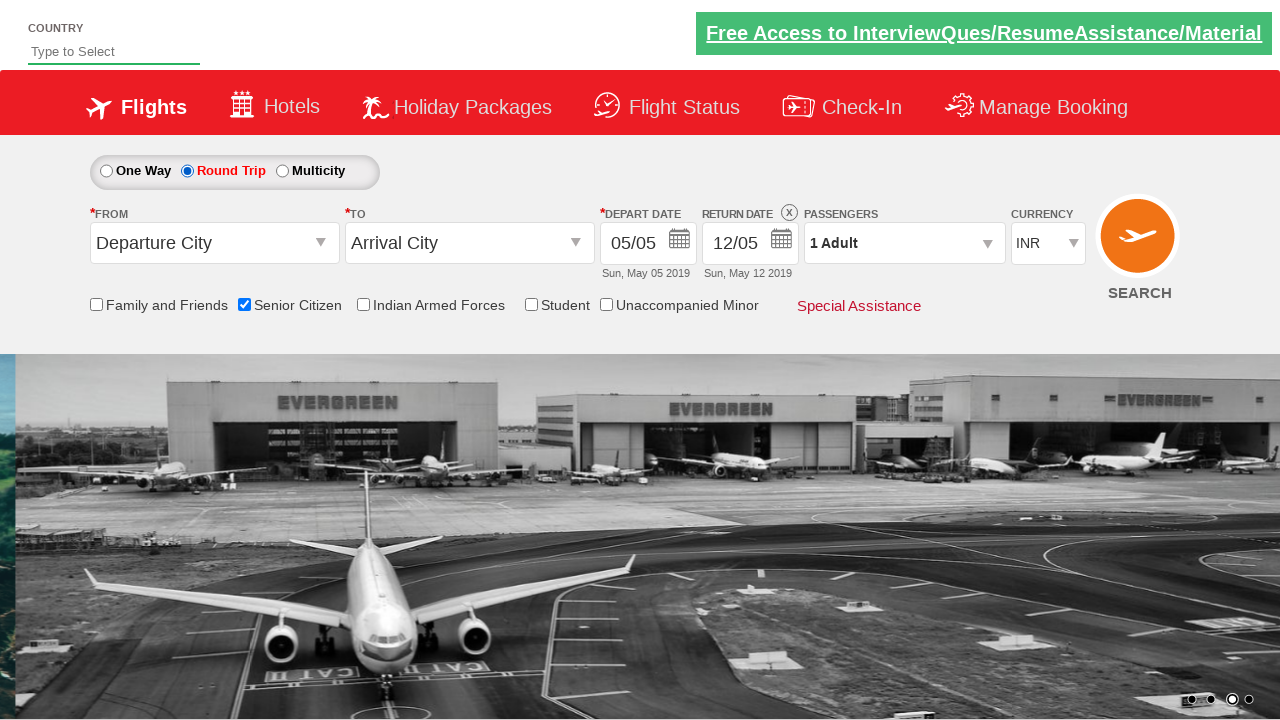

Counted total checkboxes on page: 6
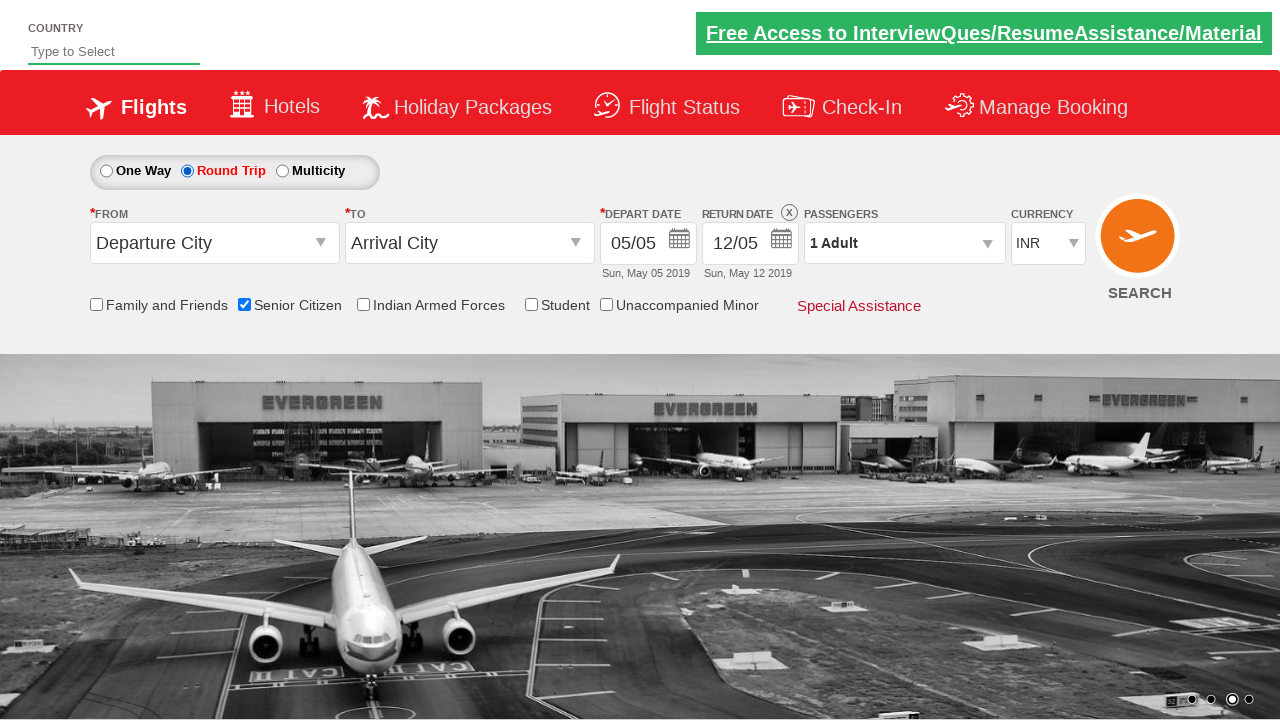

Clicked passenger info dropdown to open it at (904, 243) on #divpaxinfo
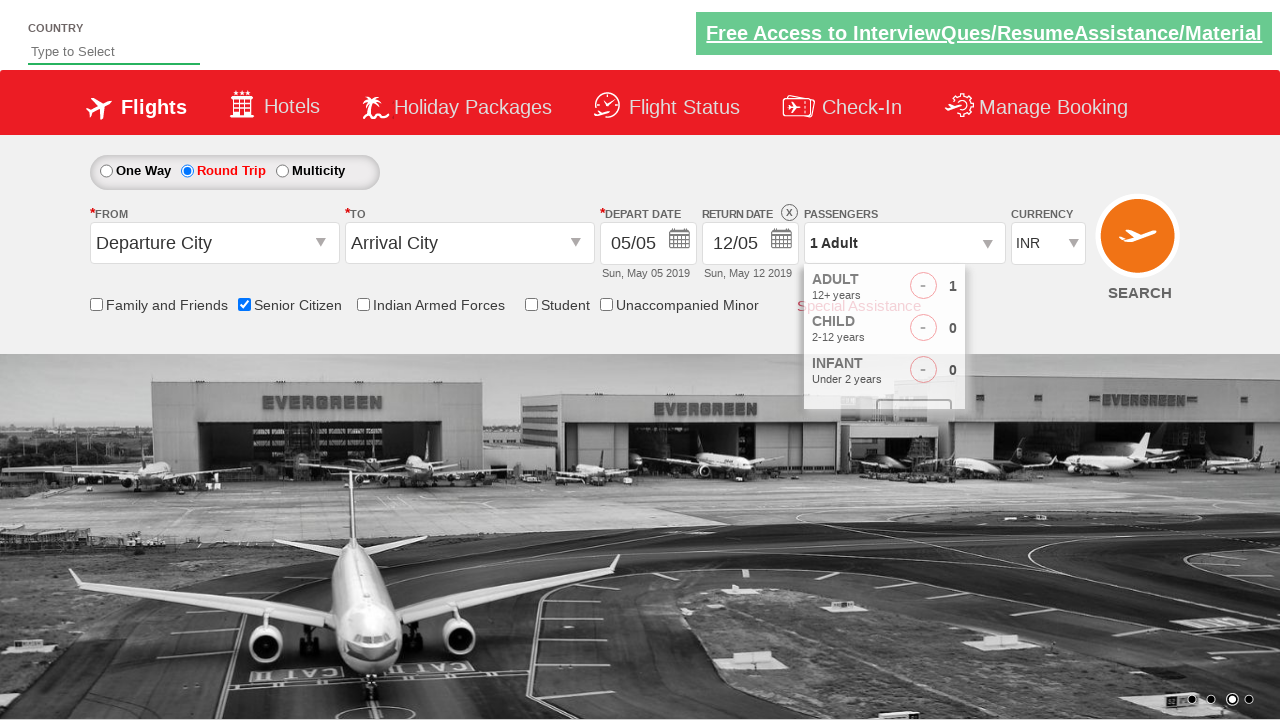

Retrieved initial passenger count text: '1 Adult'
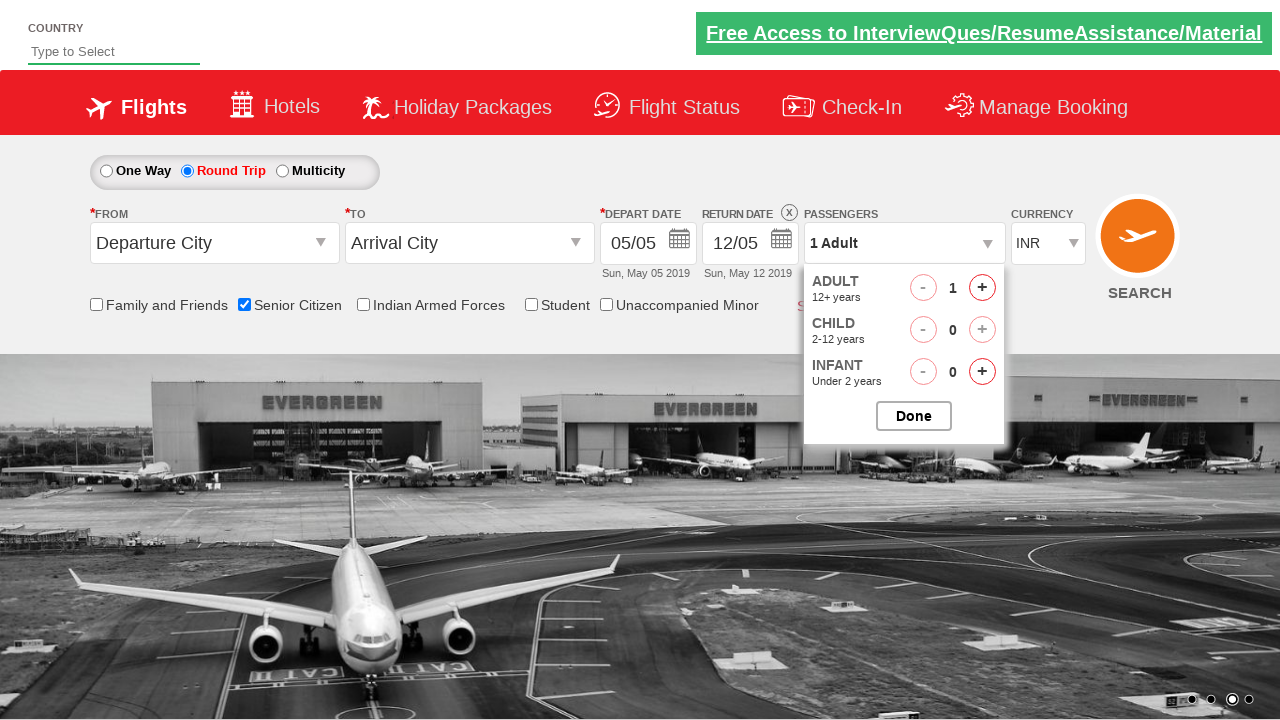

Waited 500ms for dropdown to fully open
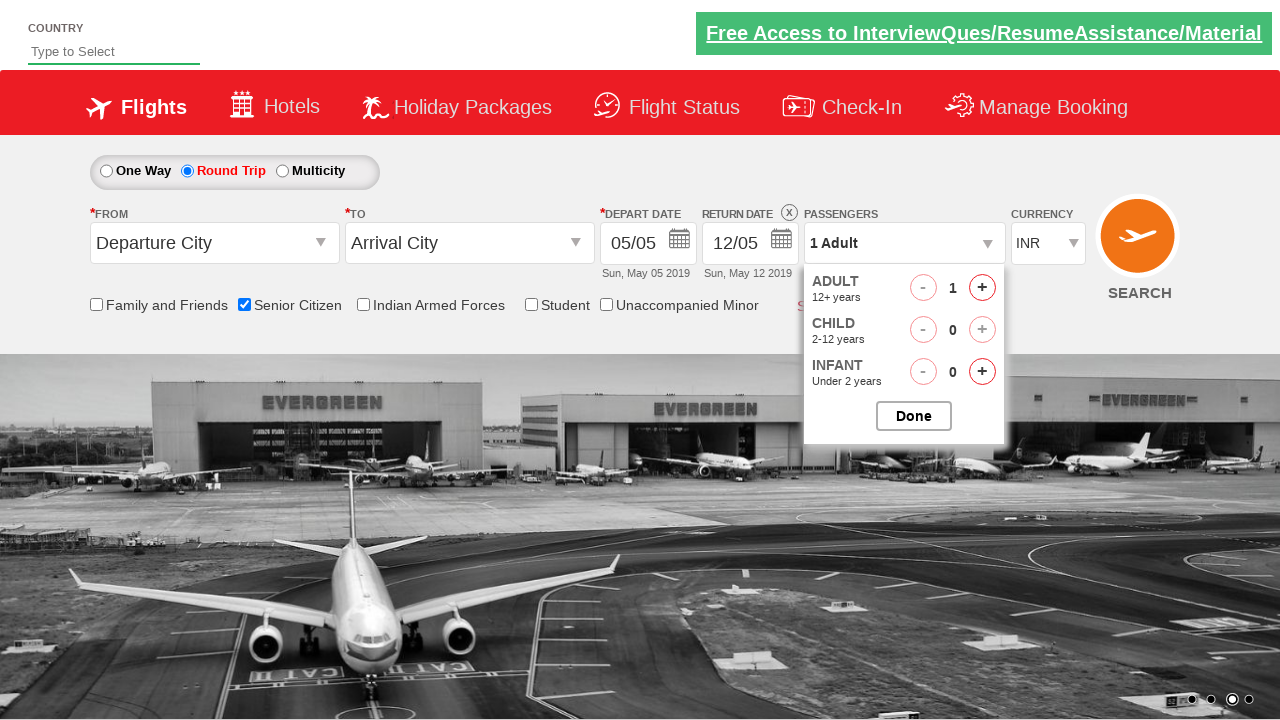

Clicked adult increment button (increment 1 of 4) at (982, 288) on #hrefIncAdt
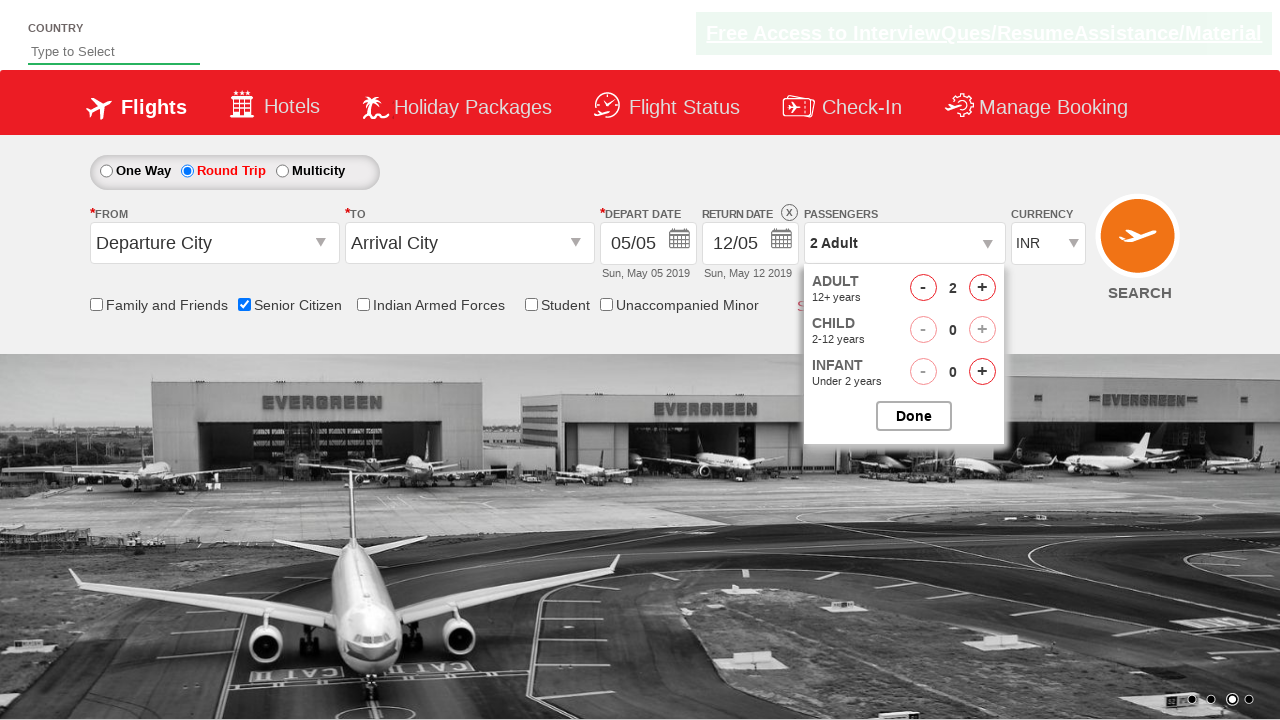

Clicked adult increment button (increment 2 of 4) at (982, 288) on #hrefIncAdt
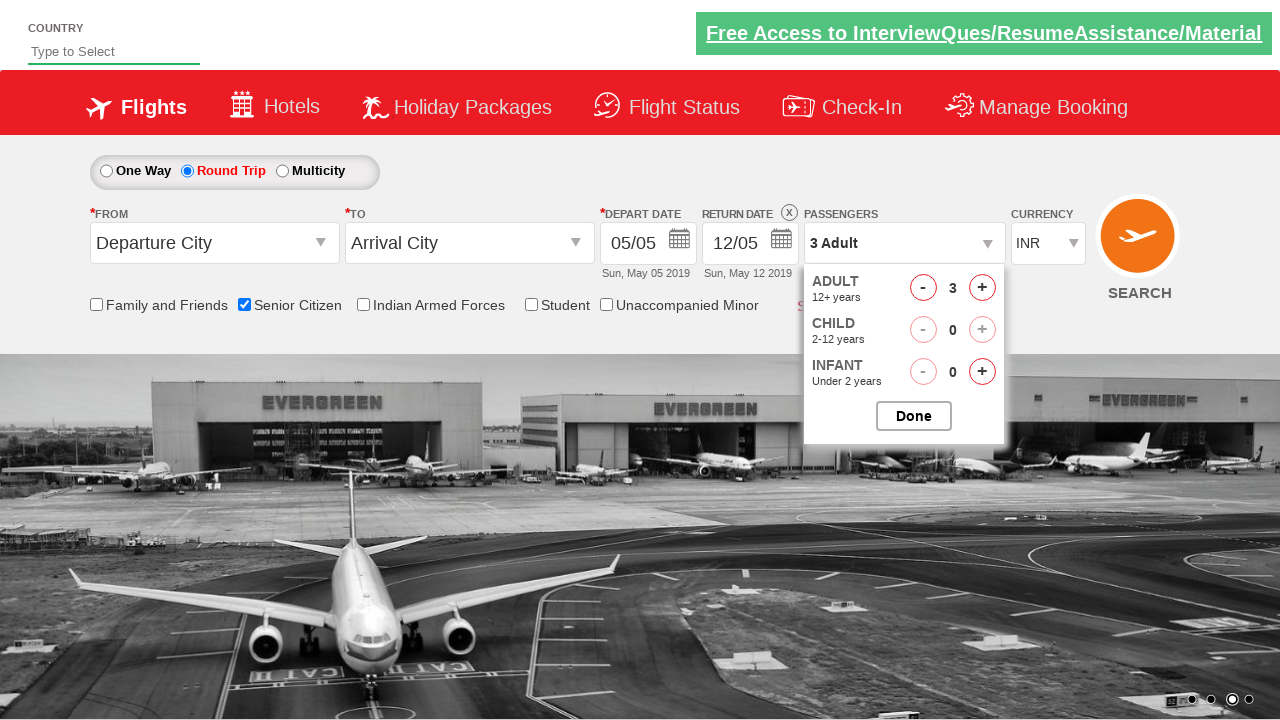

Clicked adult increment button (increment 3 of 4) at (982, 288) on #hrefIncAdt
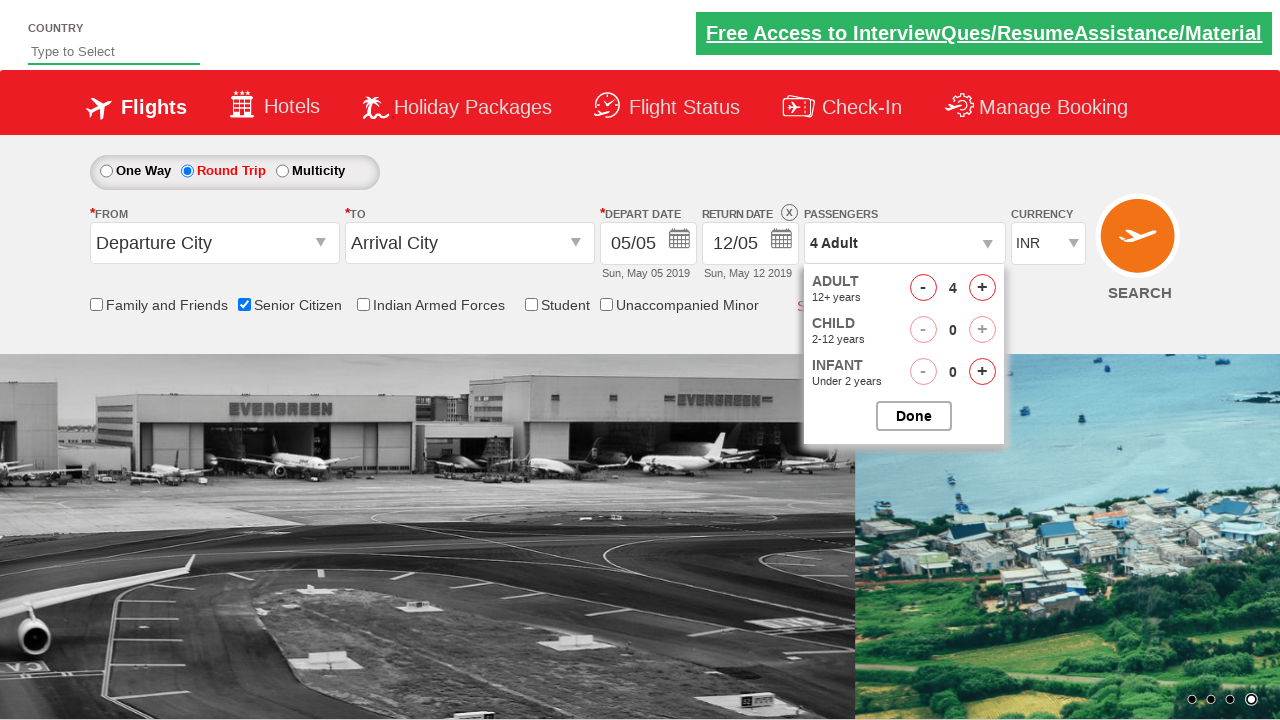

Clicked adult increment button (increment 4 of 4) at (982, 288) on #hrefIncAdt
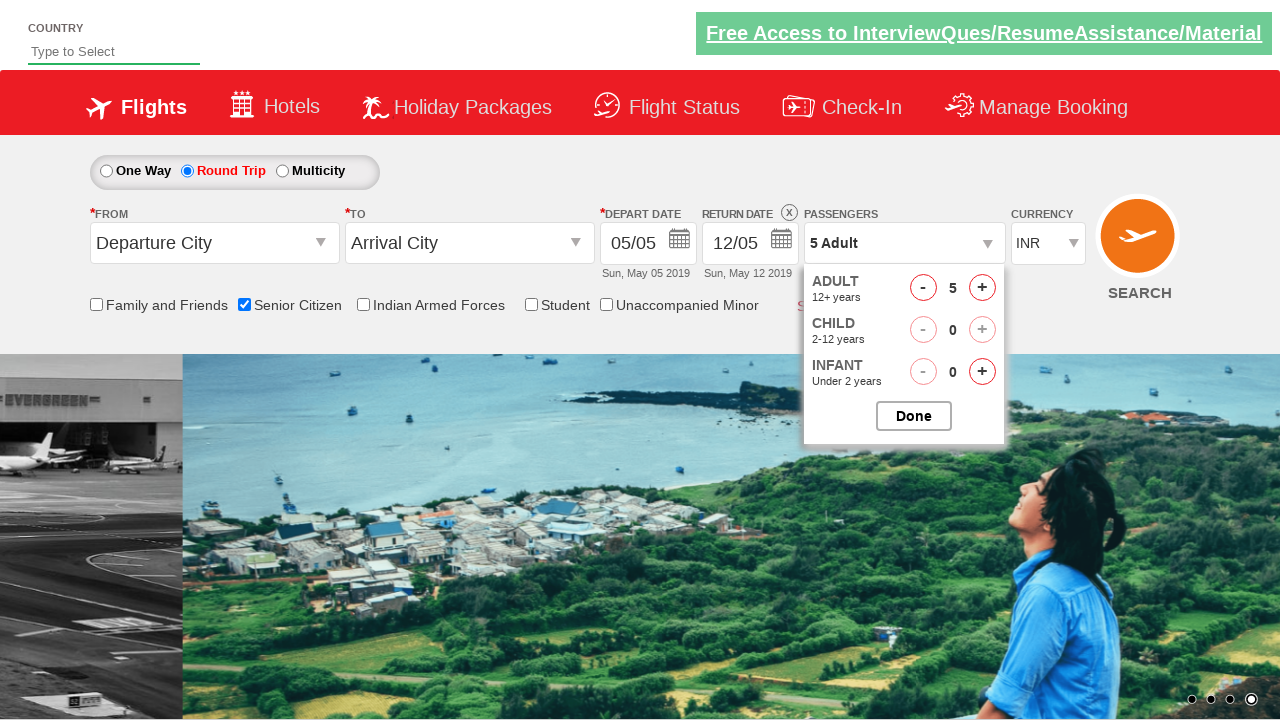

Clicked Done button to close passenger dropdown at (914, 416) on #btnclosepaxoption
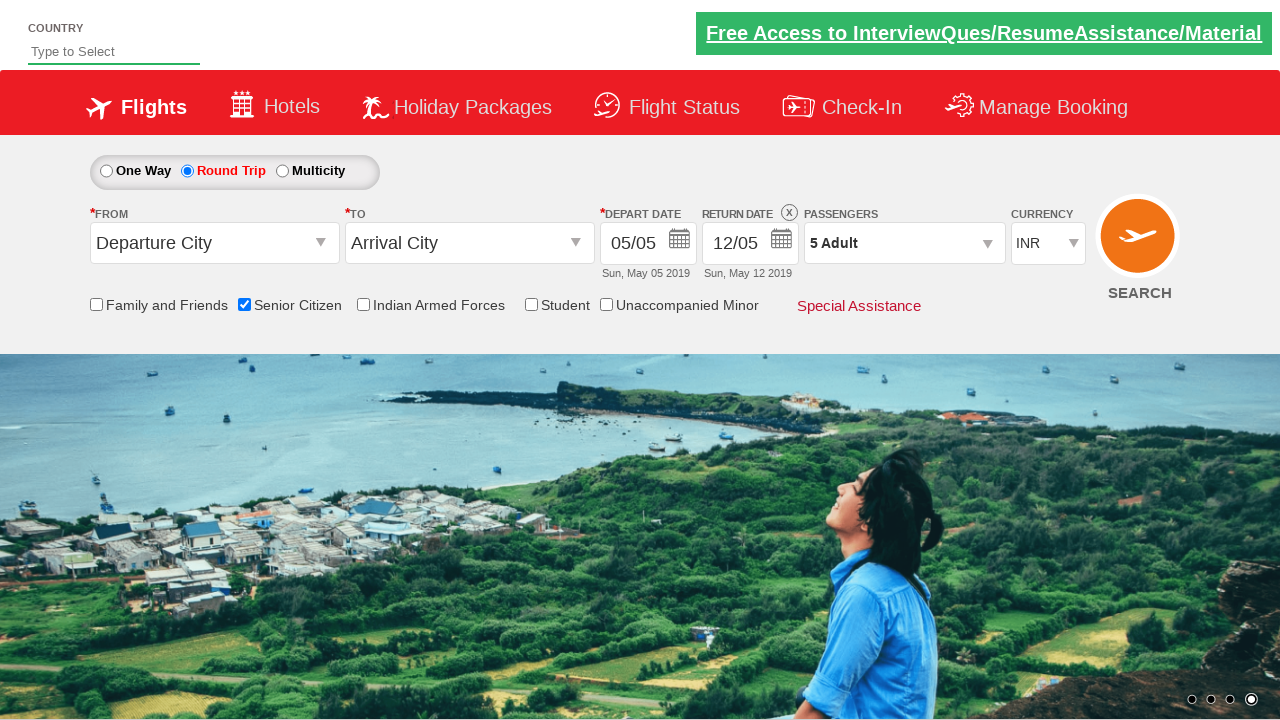

Retrieved final passenger count text: '5 Adult'
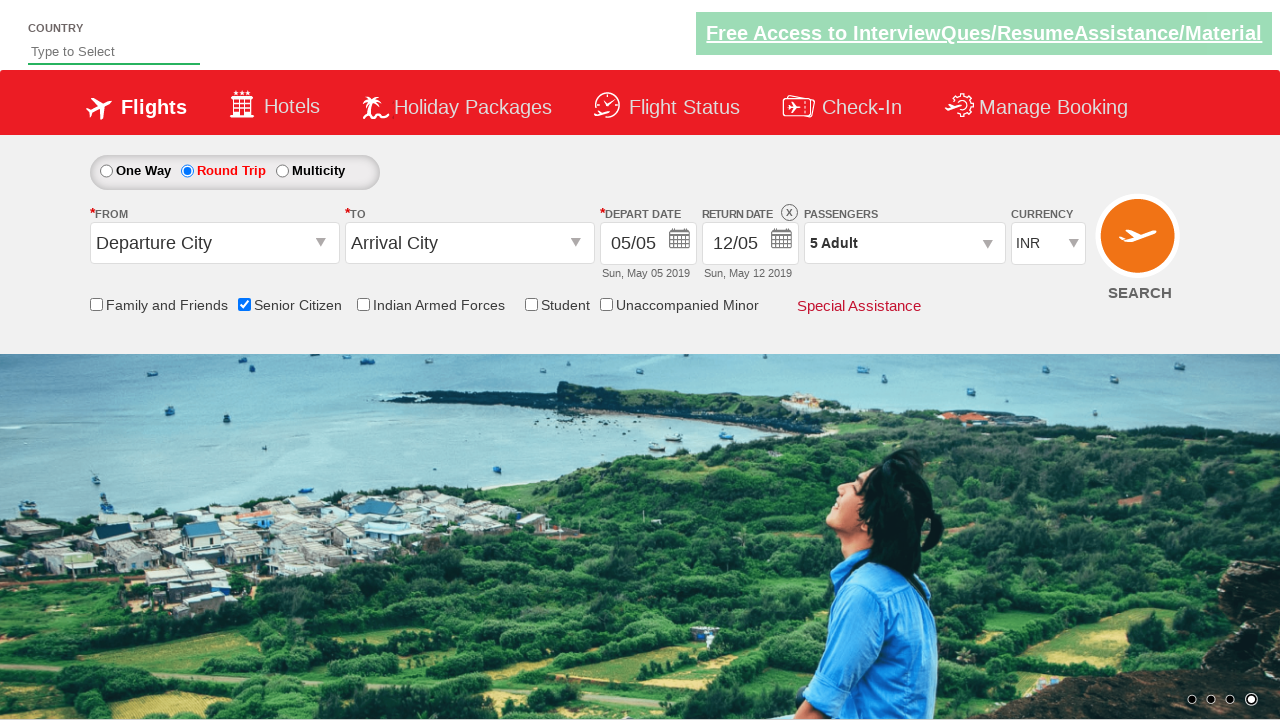

Verified passenger count is correctly set to 5 Adult
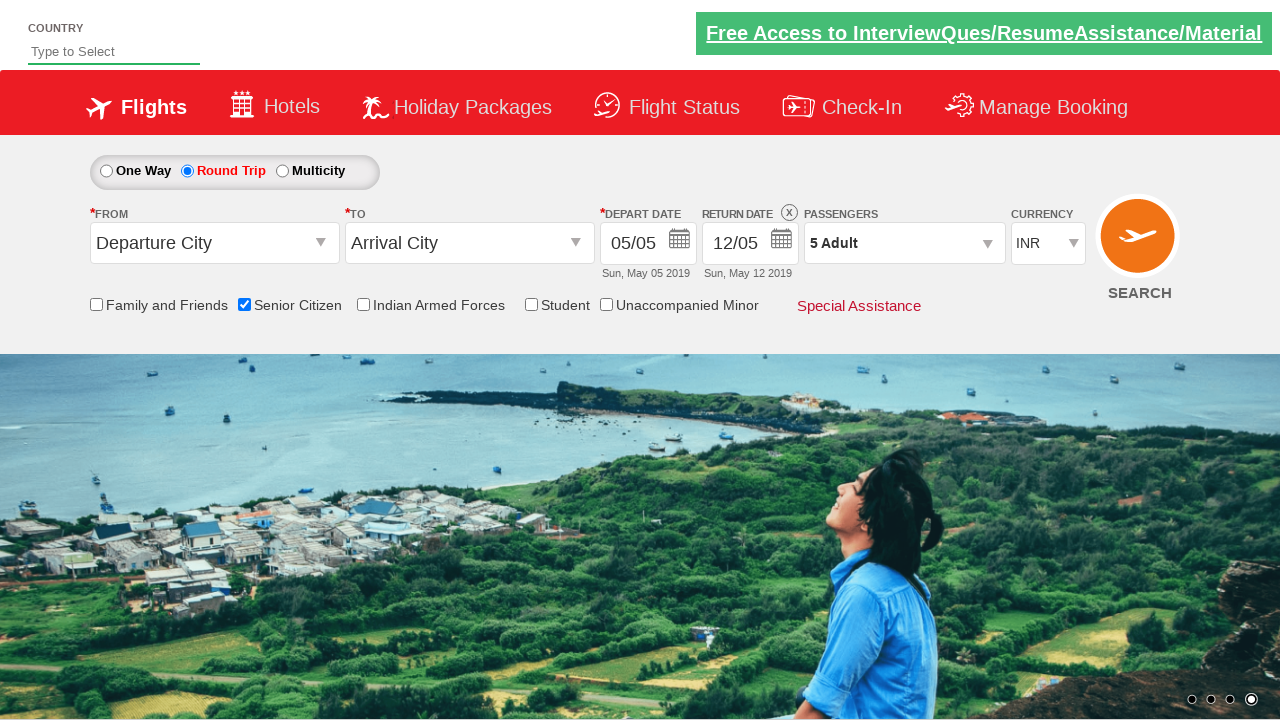

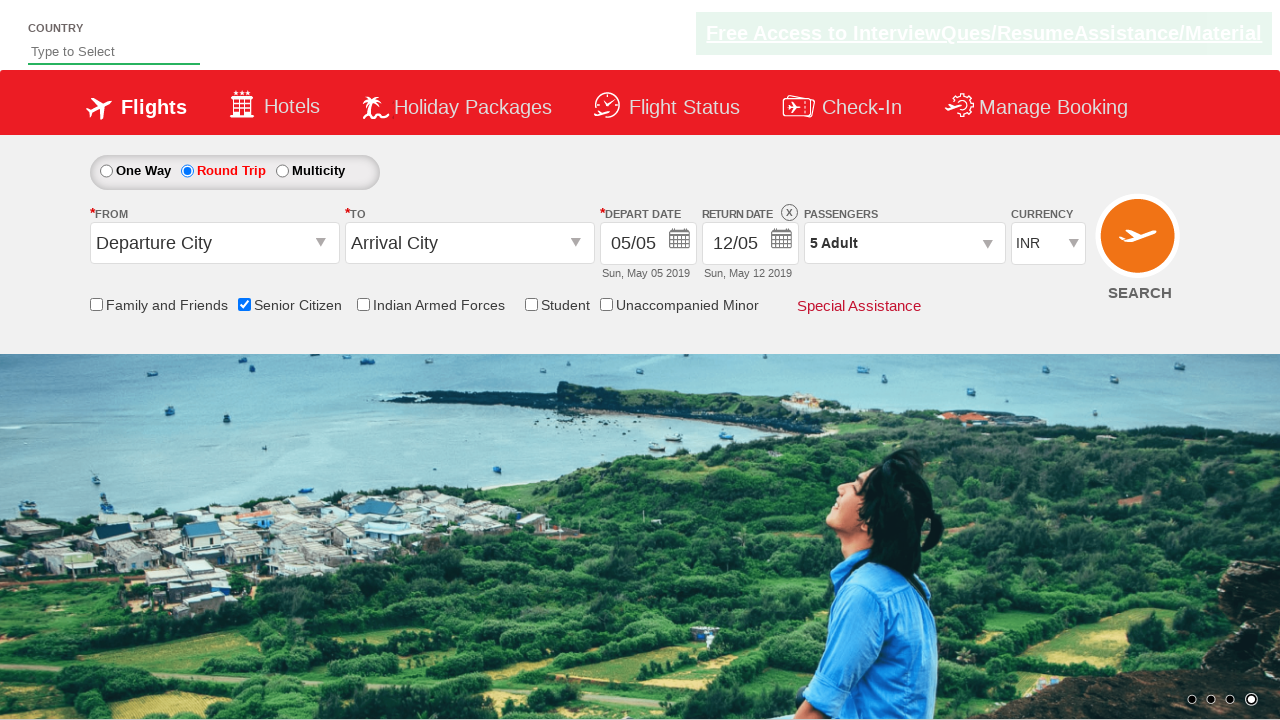